Tests the timer alert button that appears after 5 seconds and accepts the dialog

Starting URL: https://demoqa.com/alerts

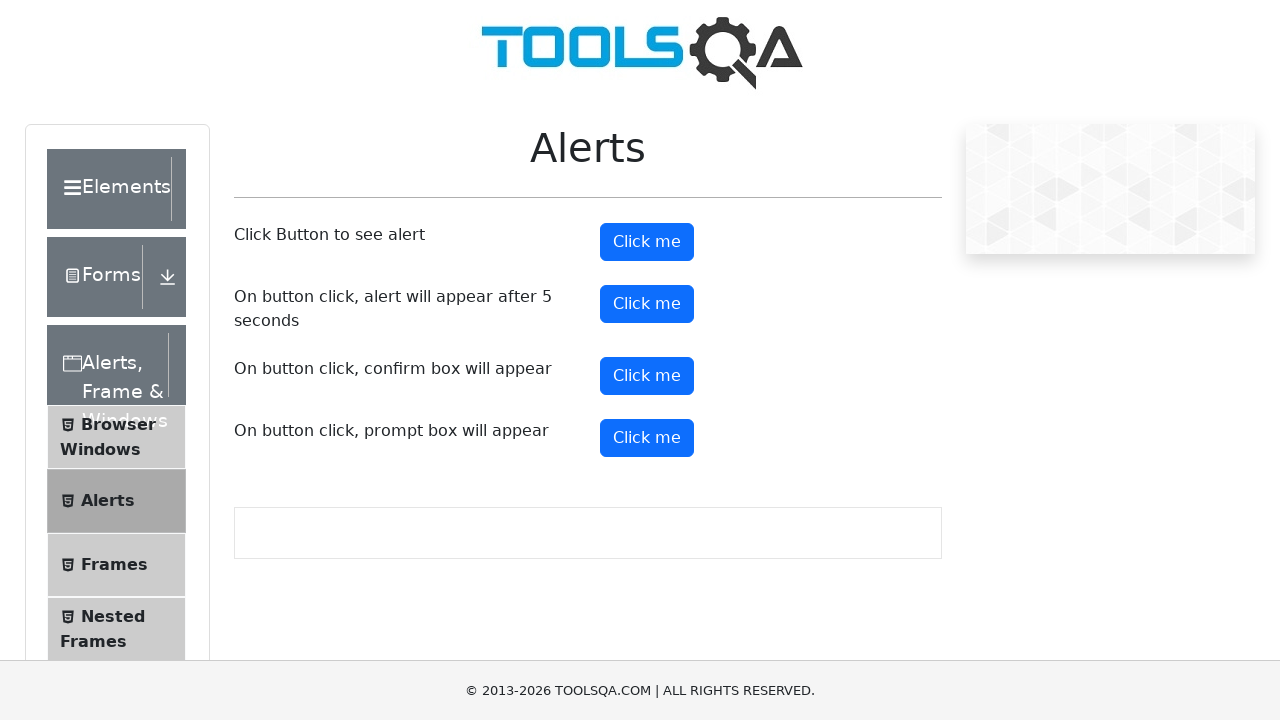

Set up dialog handler to automatically accept alerts
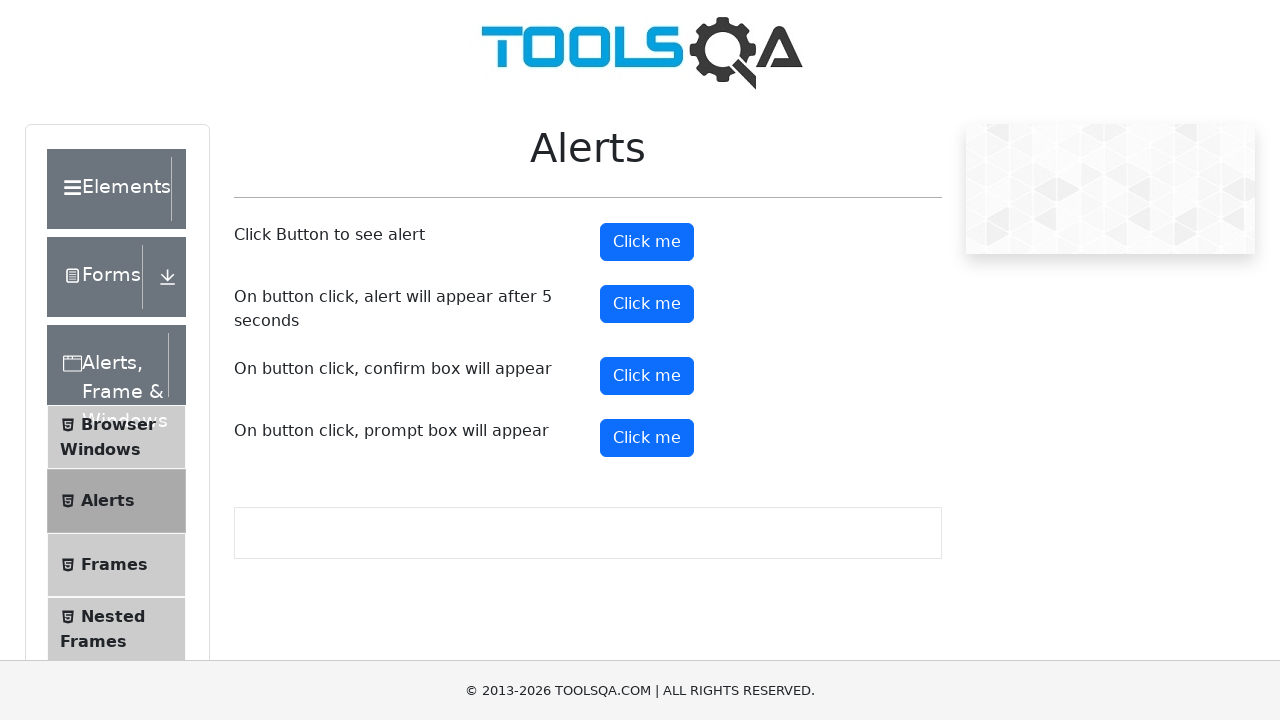

Clicked the timer alert button at (647, 304) on #timerAlertButton
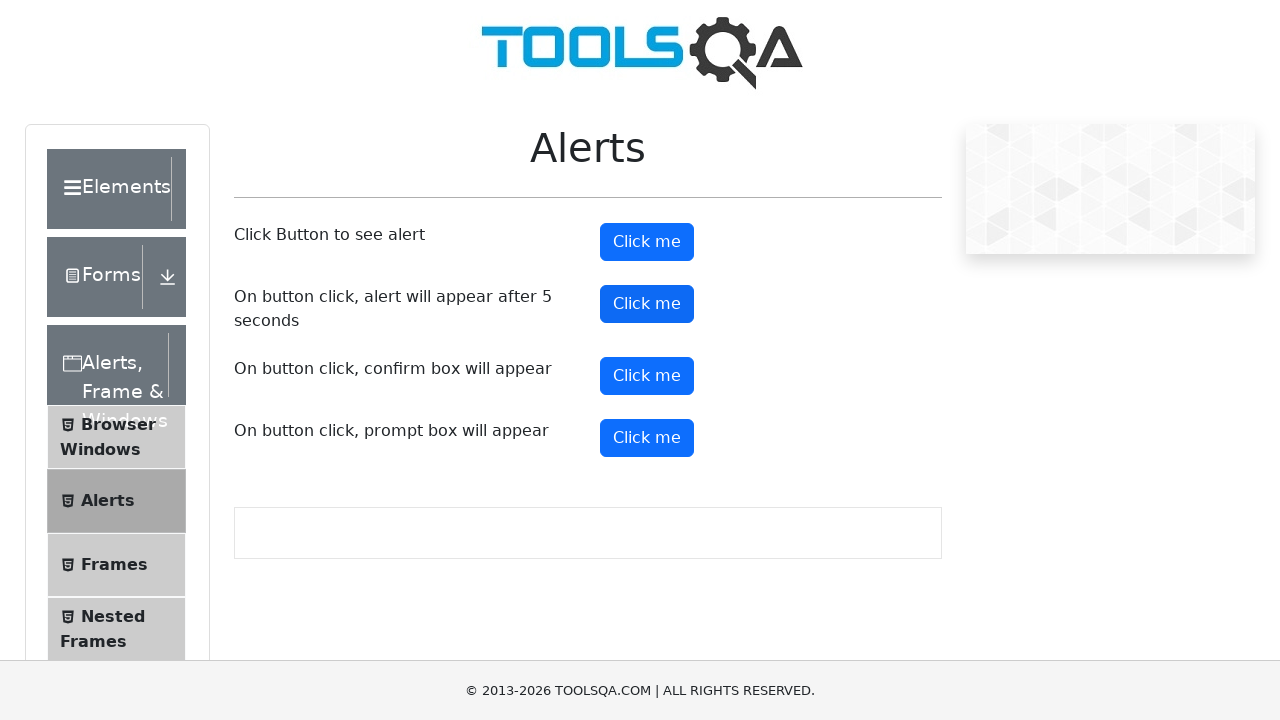

Waited 6 seconds for the alert to appear and be automatically accepted
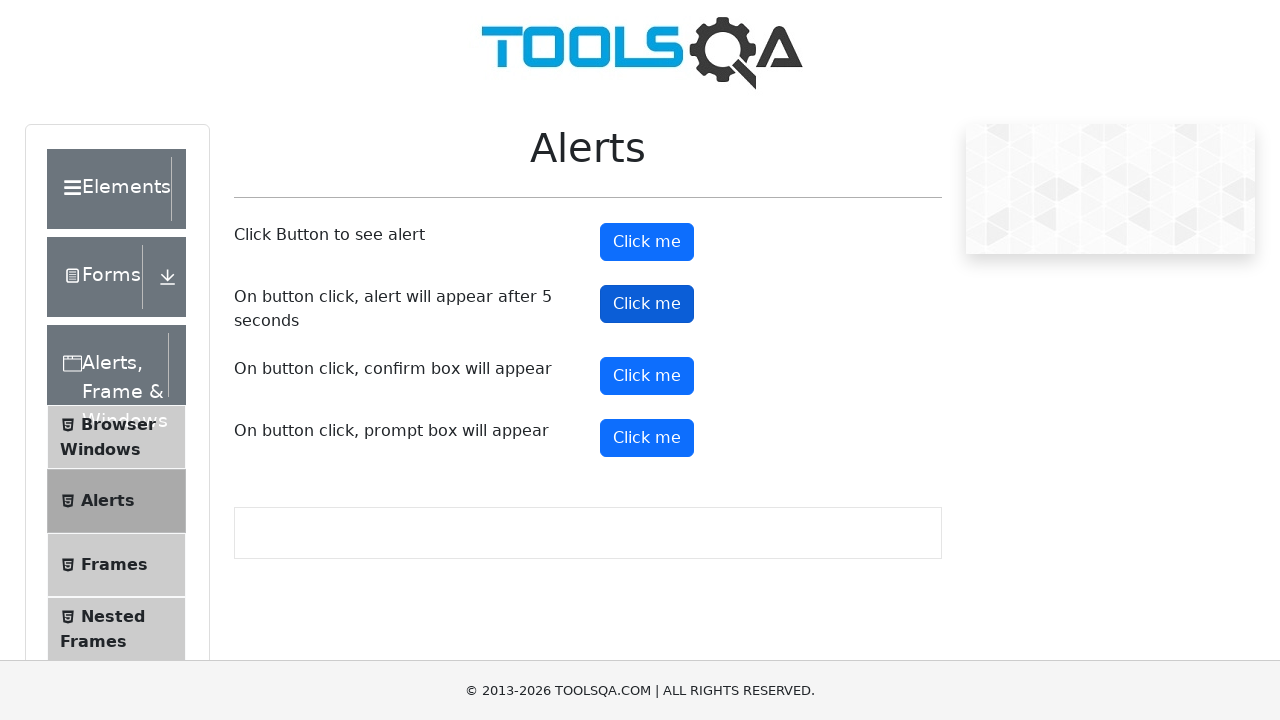

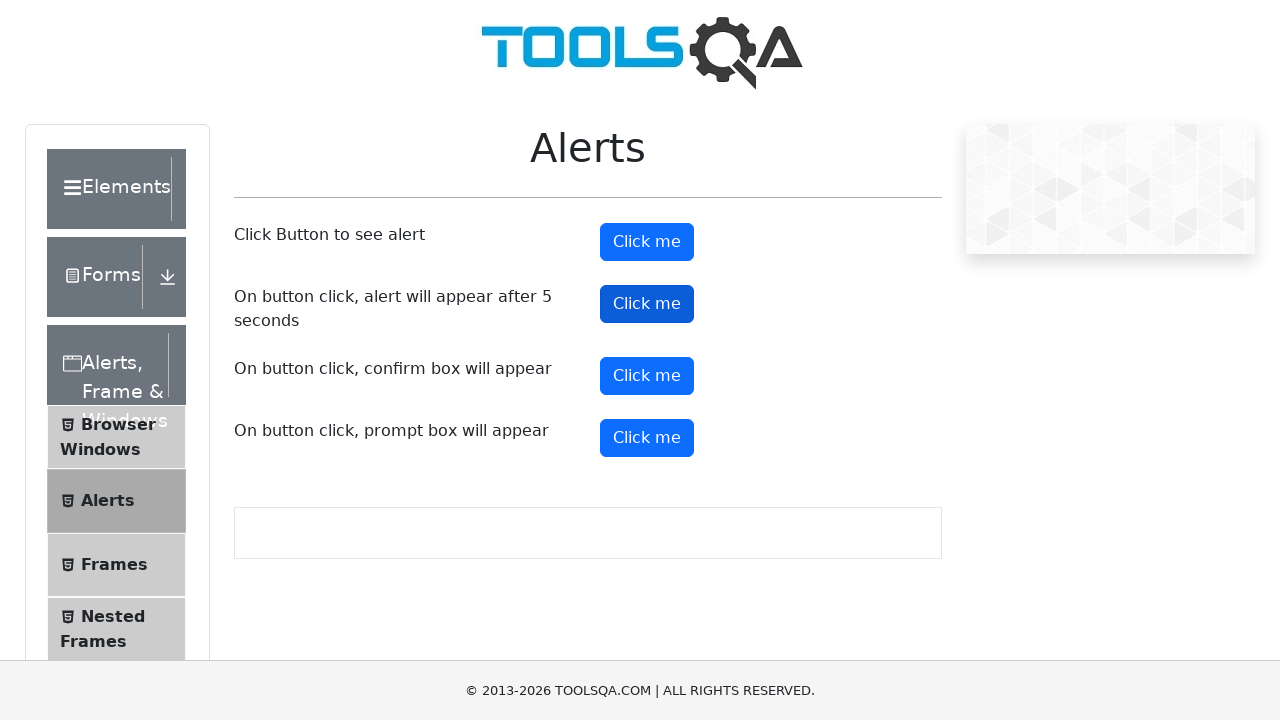